Tests dynamic controls functionality by clicking on checkbox, removing it, then adding it back and verifying the "It's gone!" message appears

Starting URL: https://the-internet.herokuapp.com/

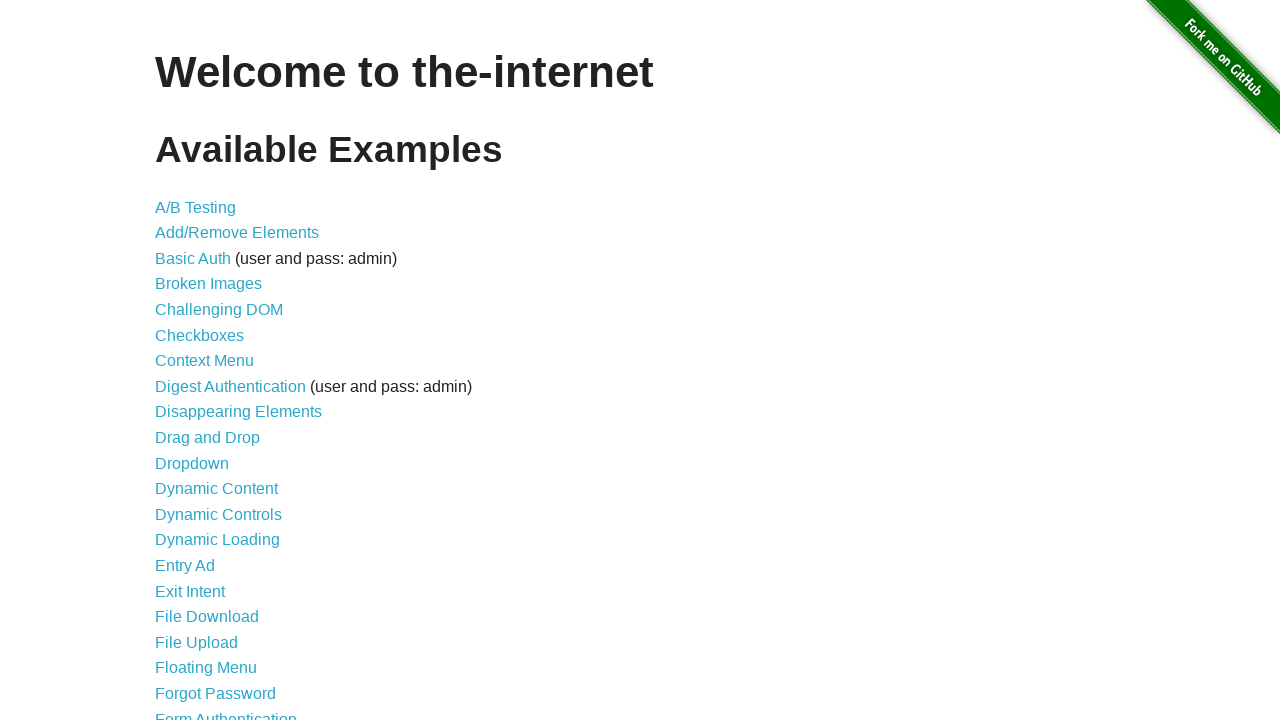

Clicked on Dynamic Controls link at (218, 514) on a:text('Dynamic Controls')
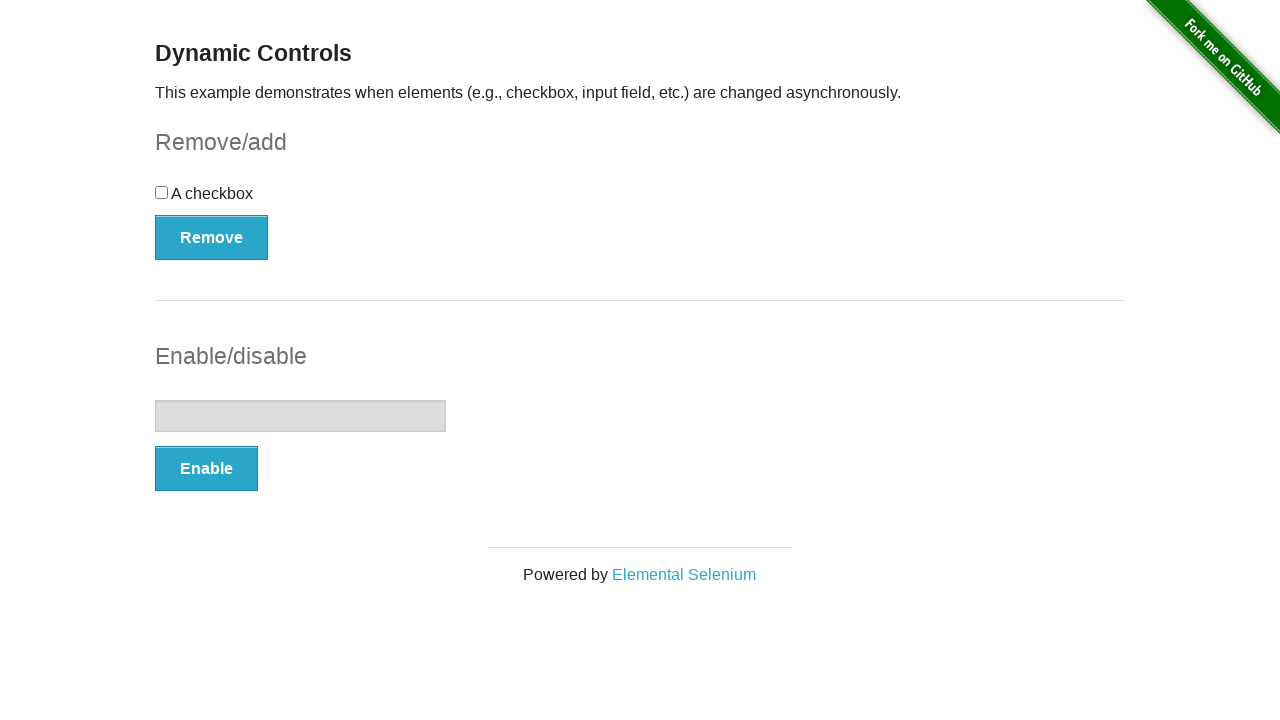

Clicked on checkbox to select it at (162, 192) on input[type='checkbox']
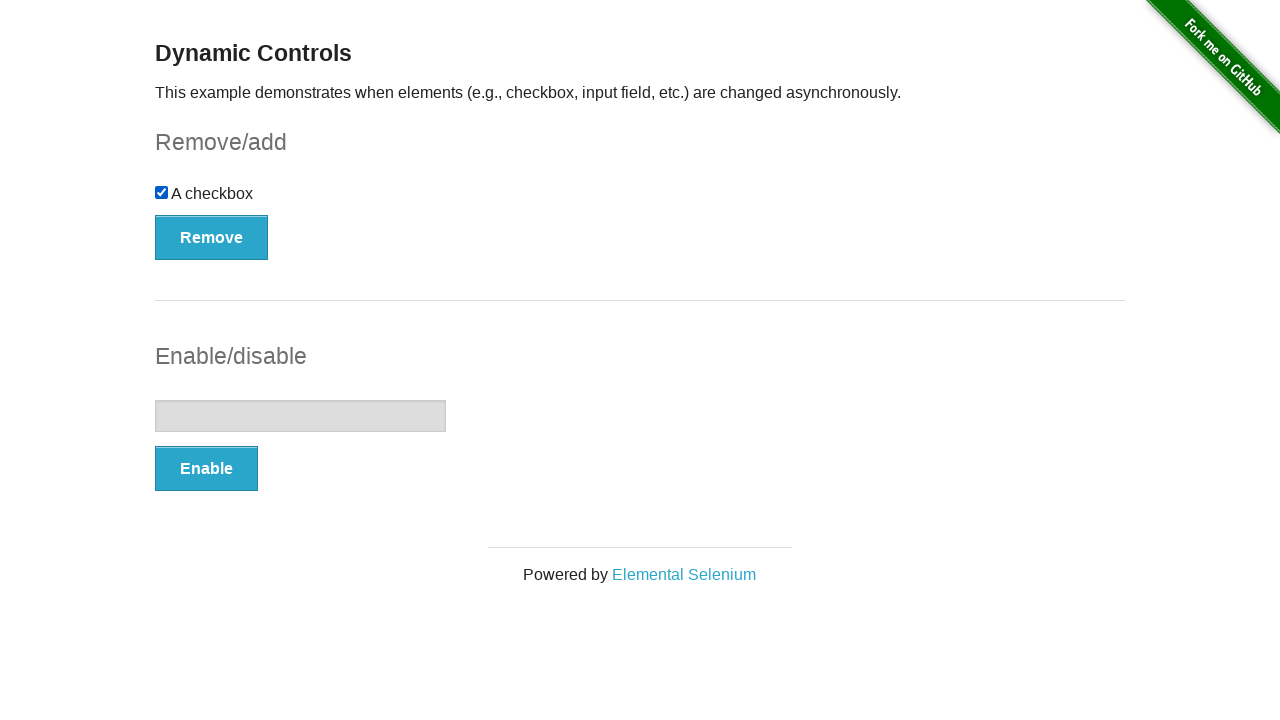

Clicked Remove button to remove the checkbox at (212, 237) on button:has-text('Remove')
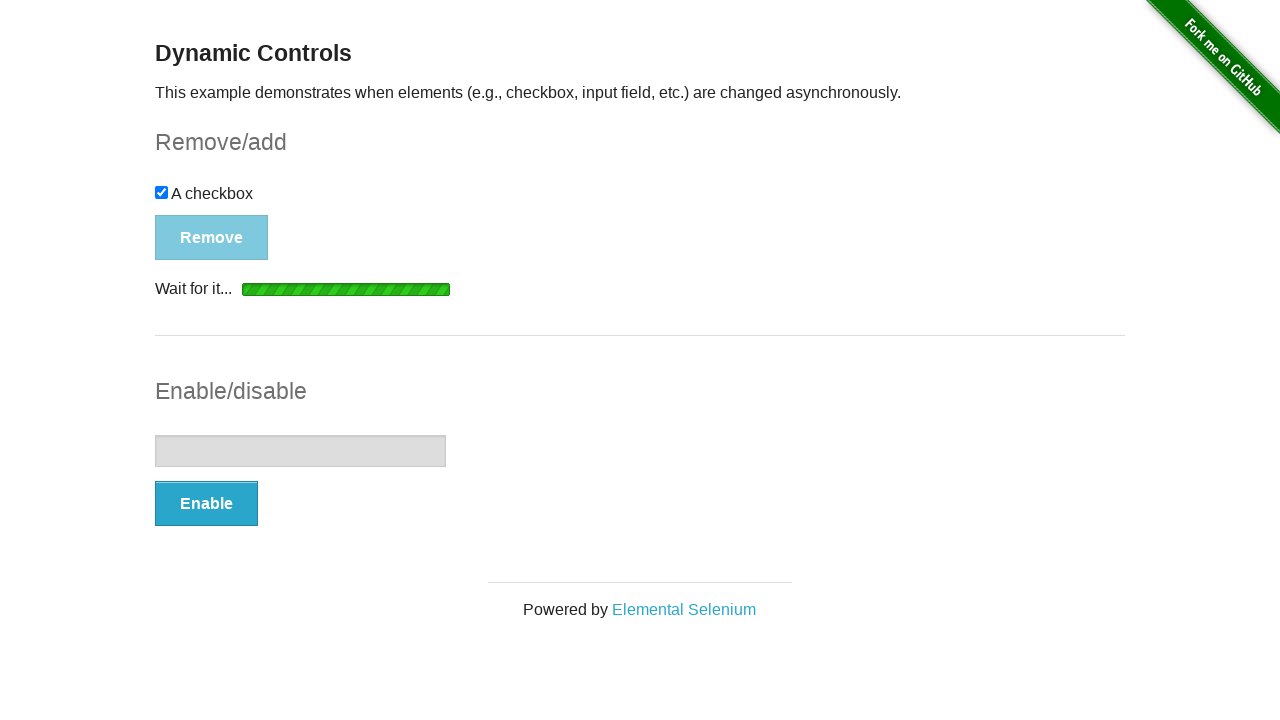

Verified 'It's gone!' message is displayed
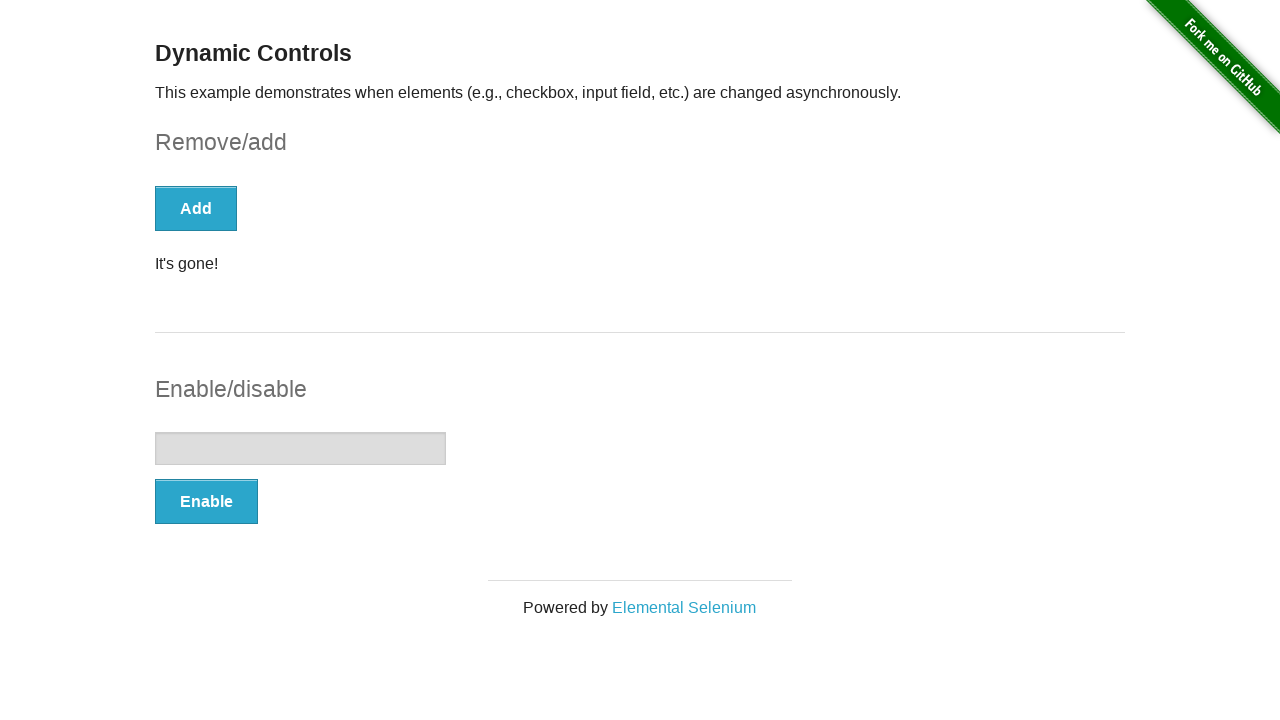

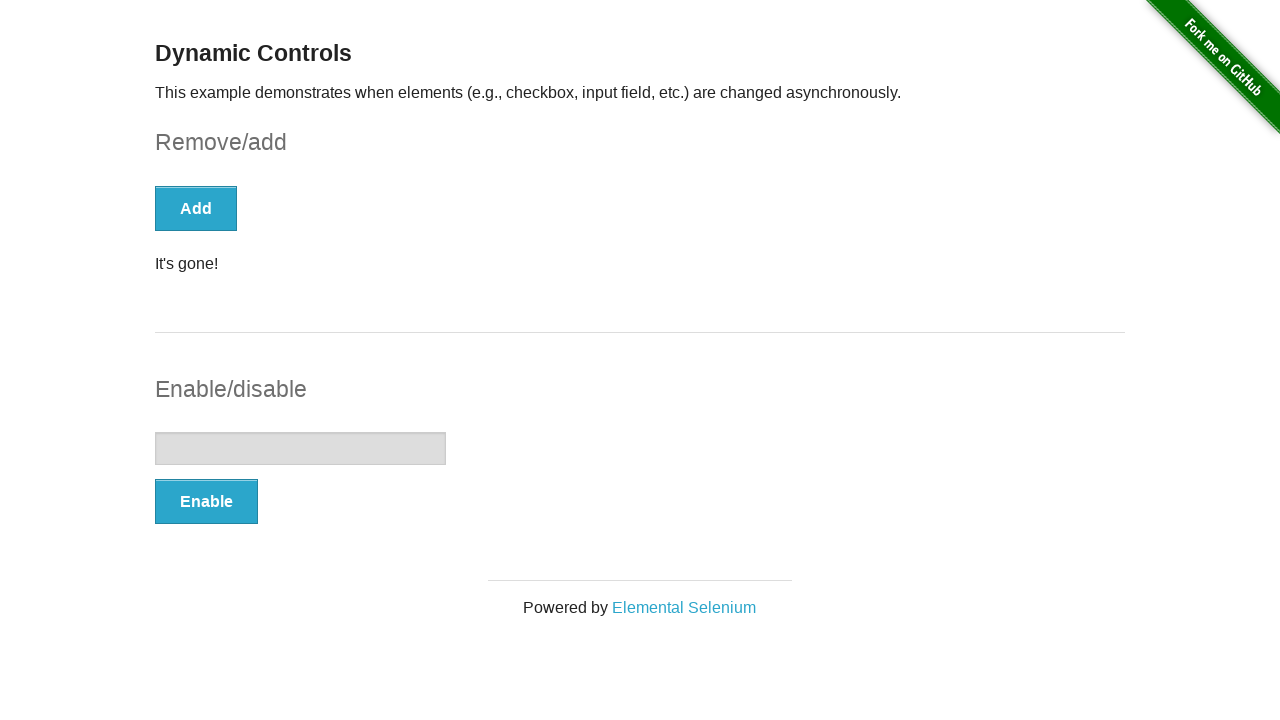